Tests registration form with invalid email format, verifying email validation error messages

Starting URL: https://alada.vn/tai-khoan/dang-ky.html

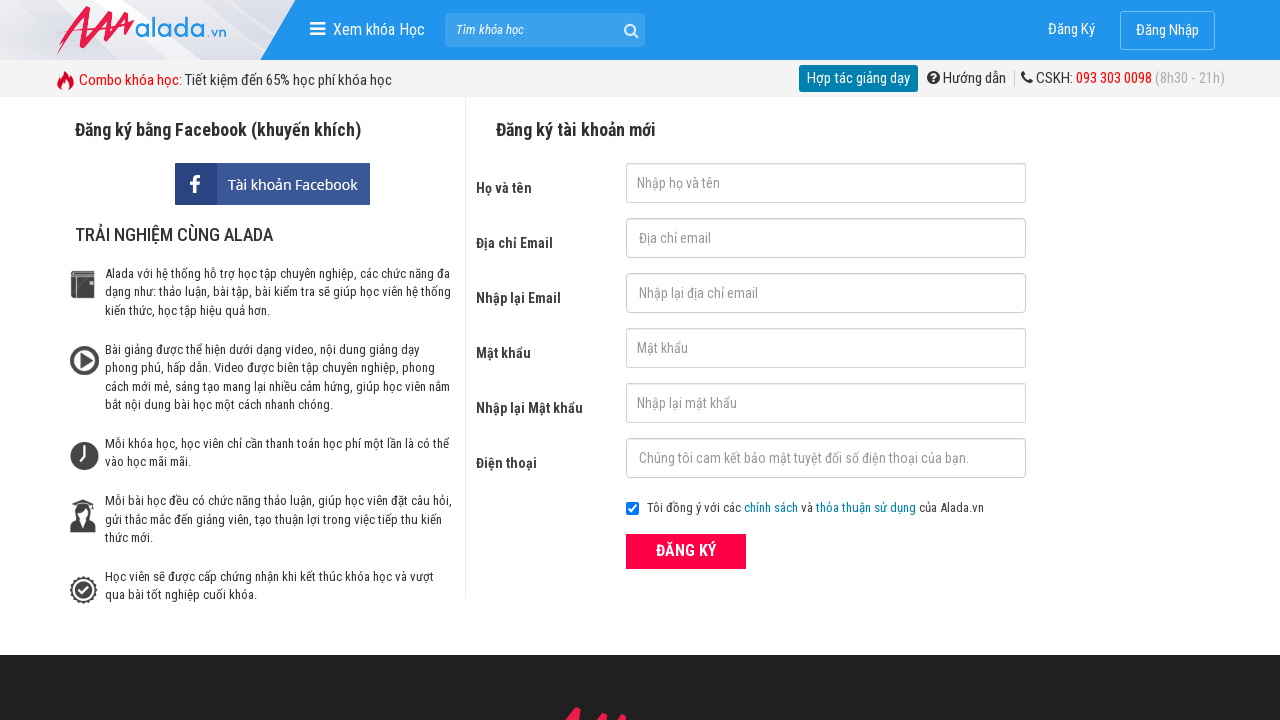

Filled first name field with 'thu sang' on #txtFirstname
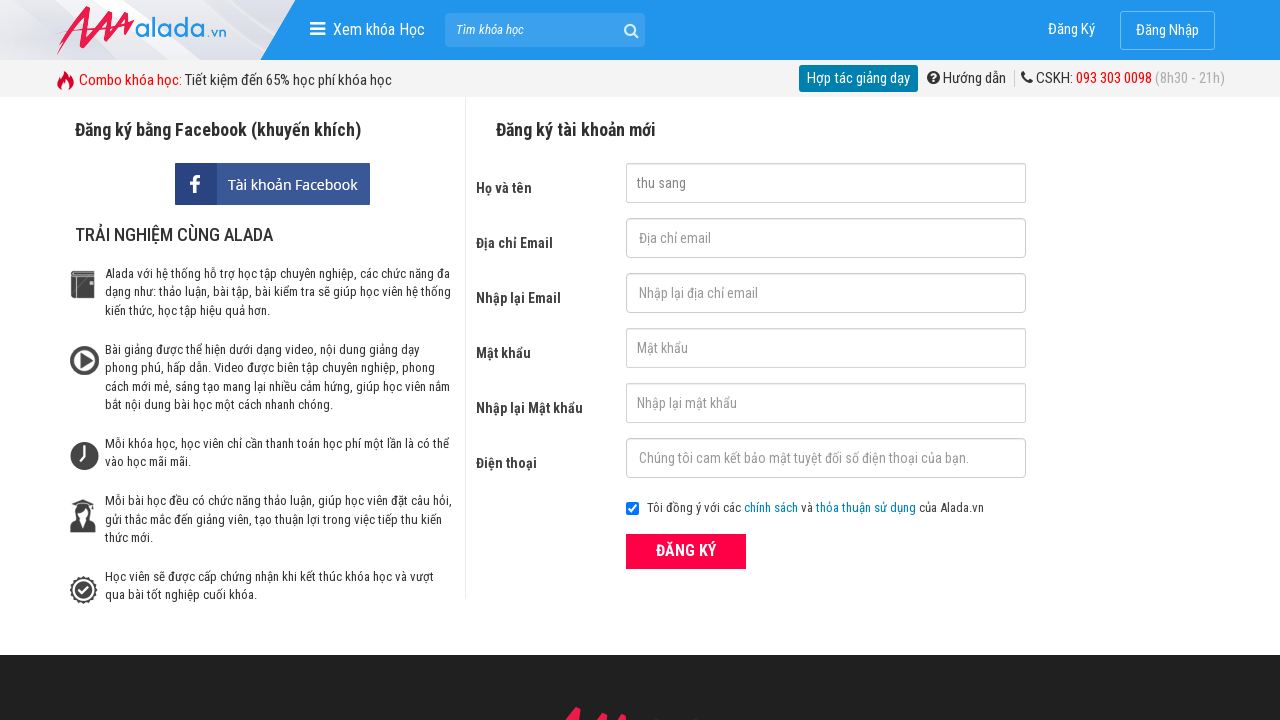

Filled email field with invalid format 'thusang@.com' on #txtEmail
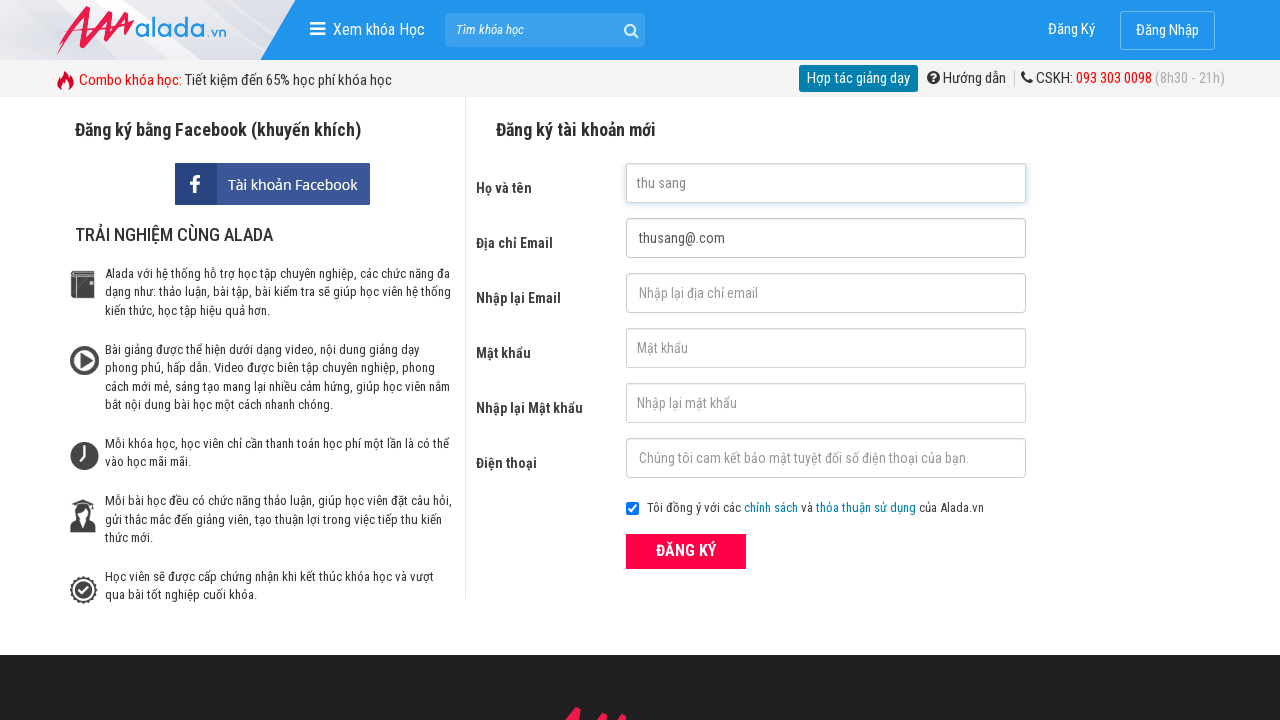

Filled confirm email field with 'thusang@.com' on #txtCEmail
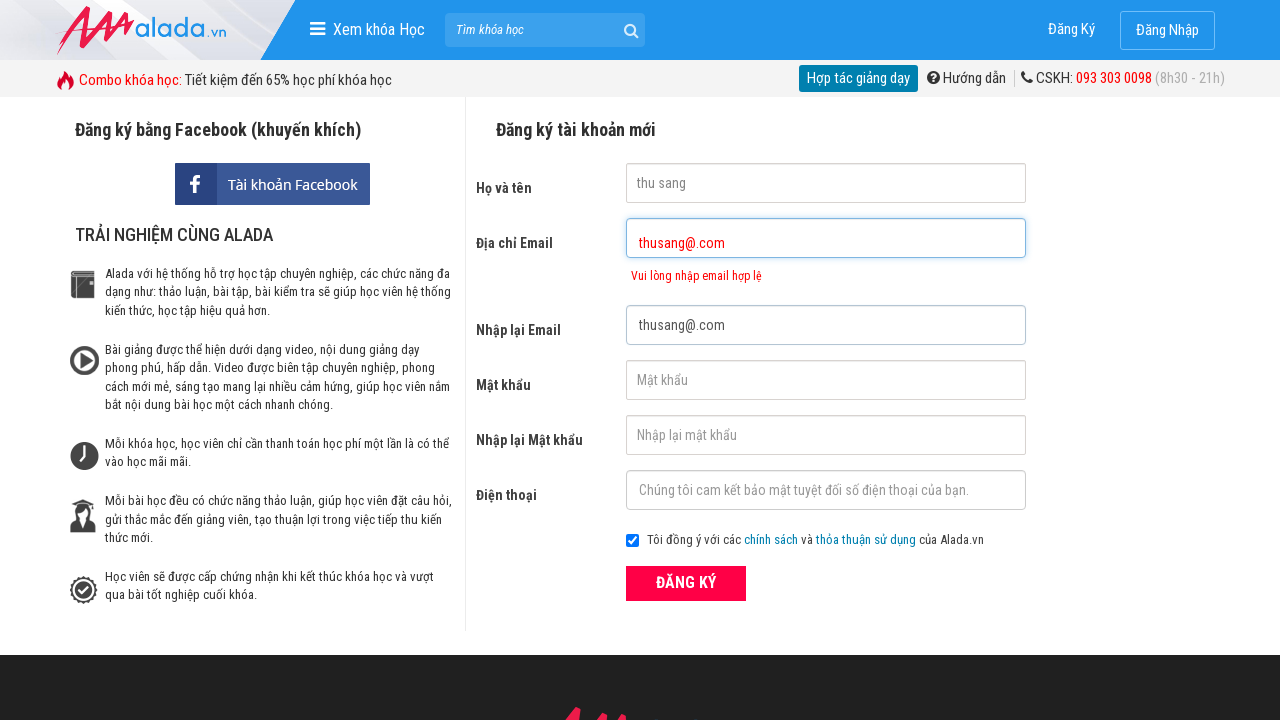

Filled password field with '230801' on #txtPassword
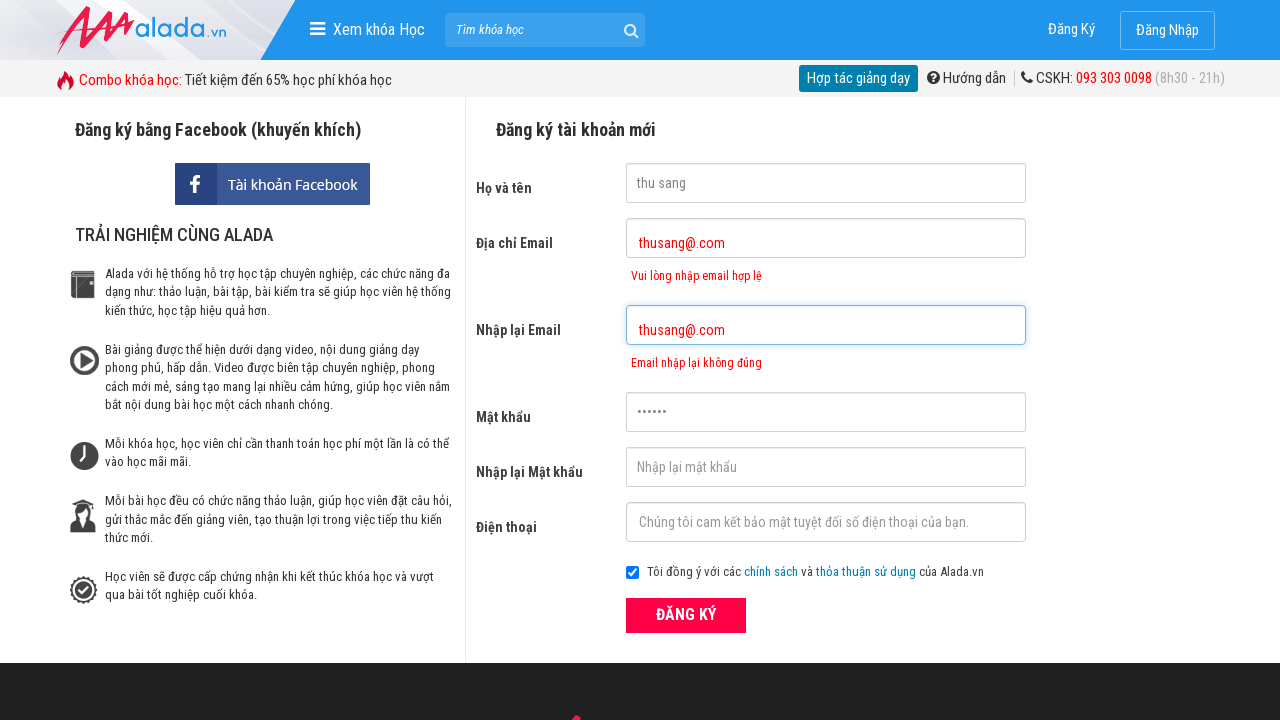

Filled confirm password field with '230801' on #txtCPassword
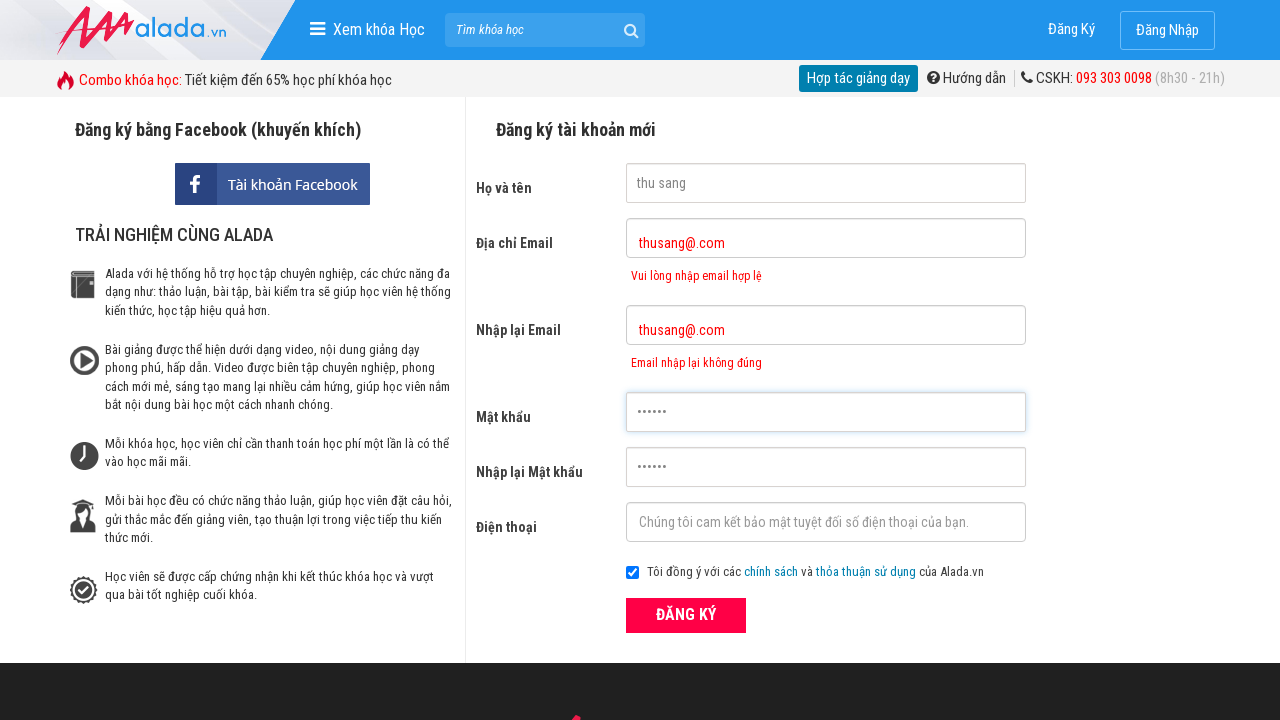

Filled phone field with '0123456789' on #txtPhone
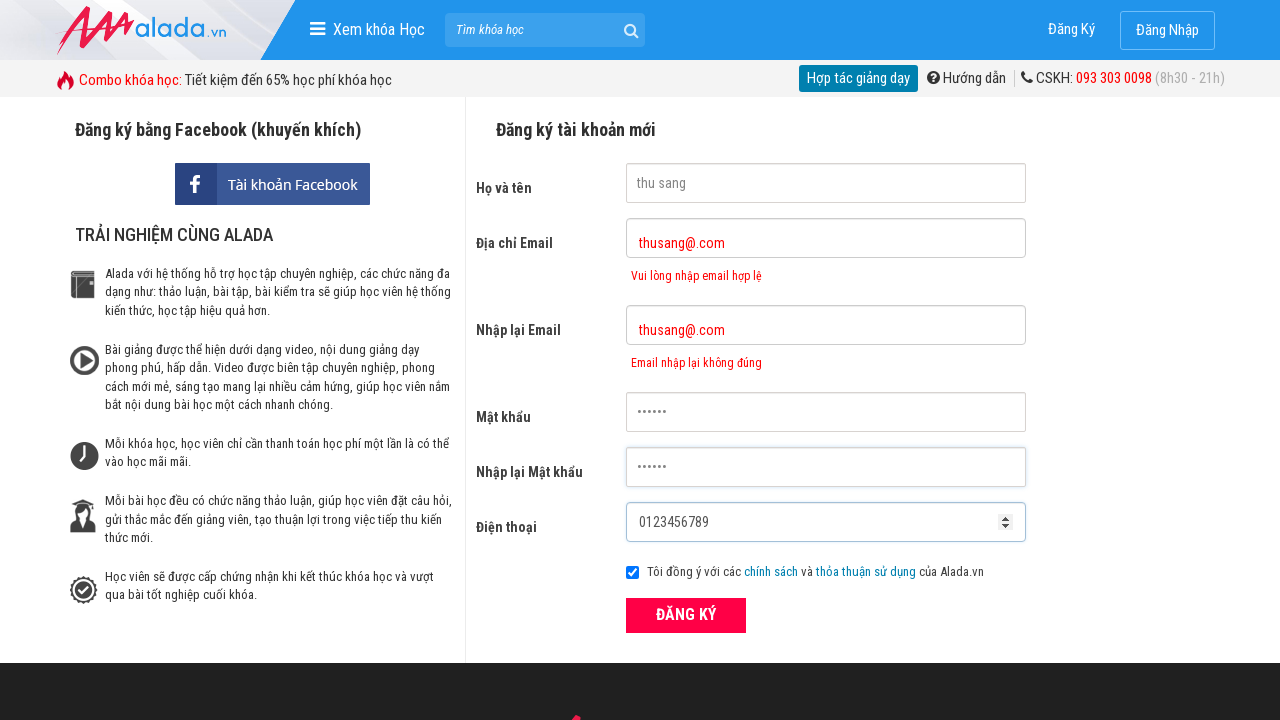

Clicked ĐĂNG KÝ (Register) button to submit form with invalid email at (686, 615) on xpath=//form[@id='frmLogin']//button[text()='ĐĂNG KÝ']
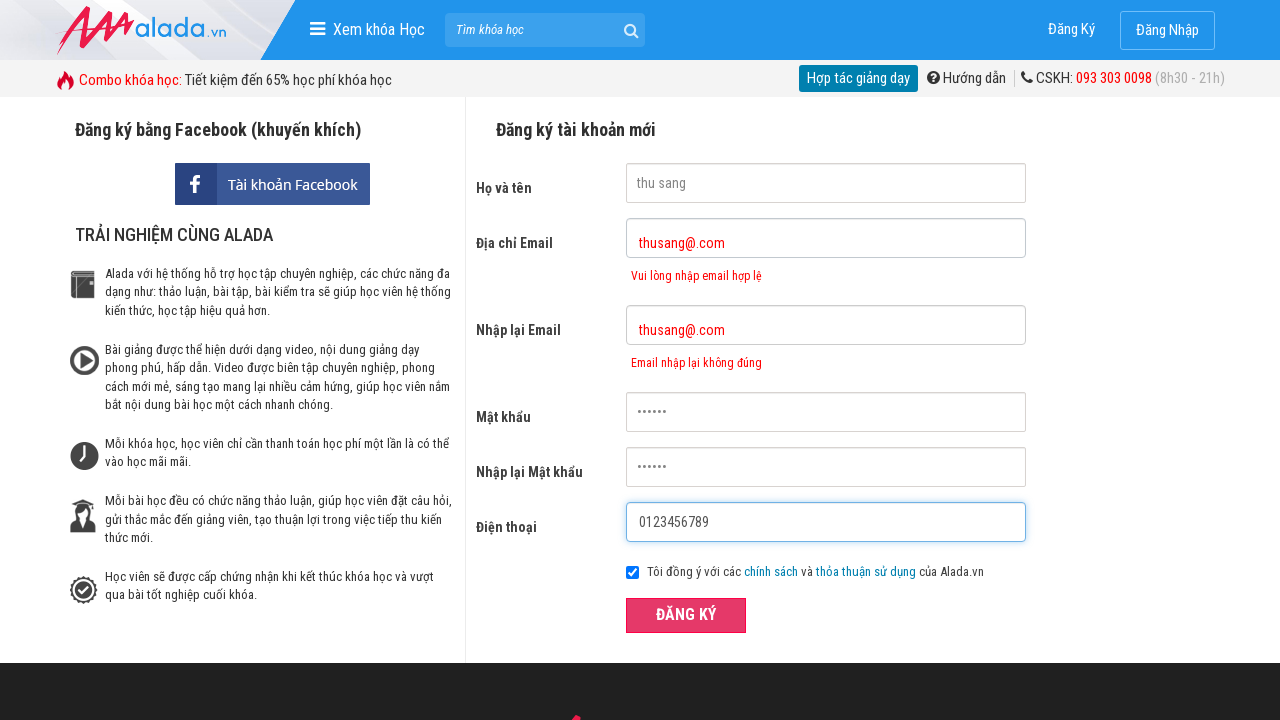

Email validation error message appeared
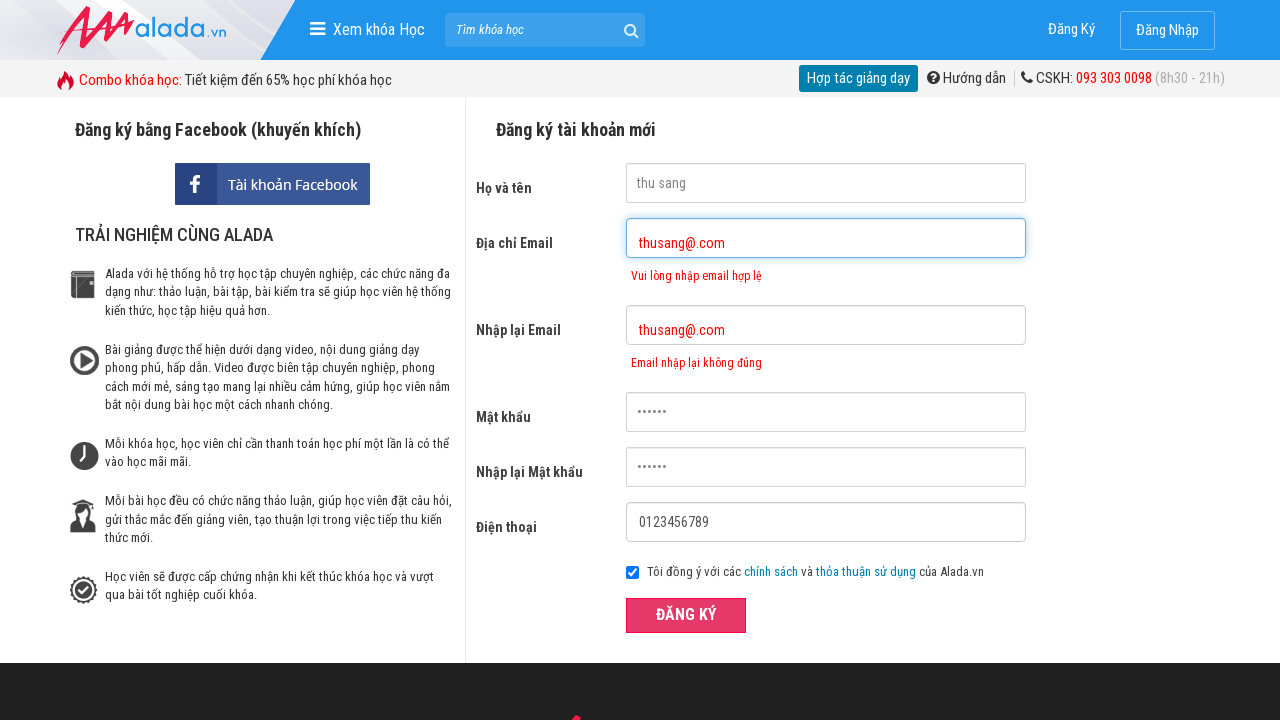

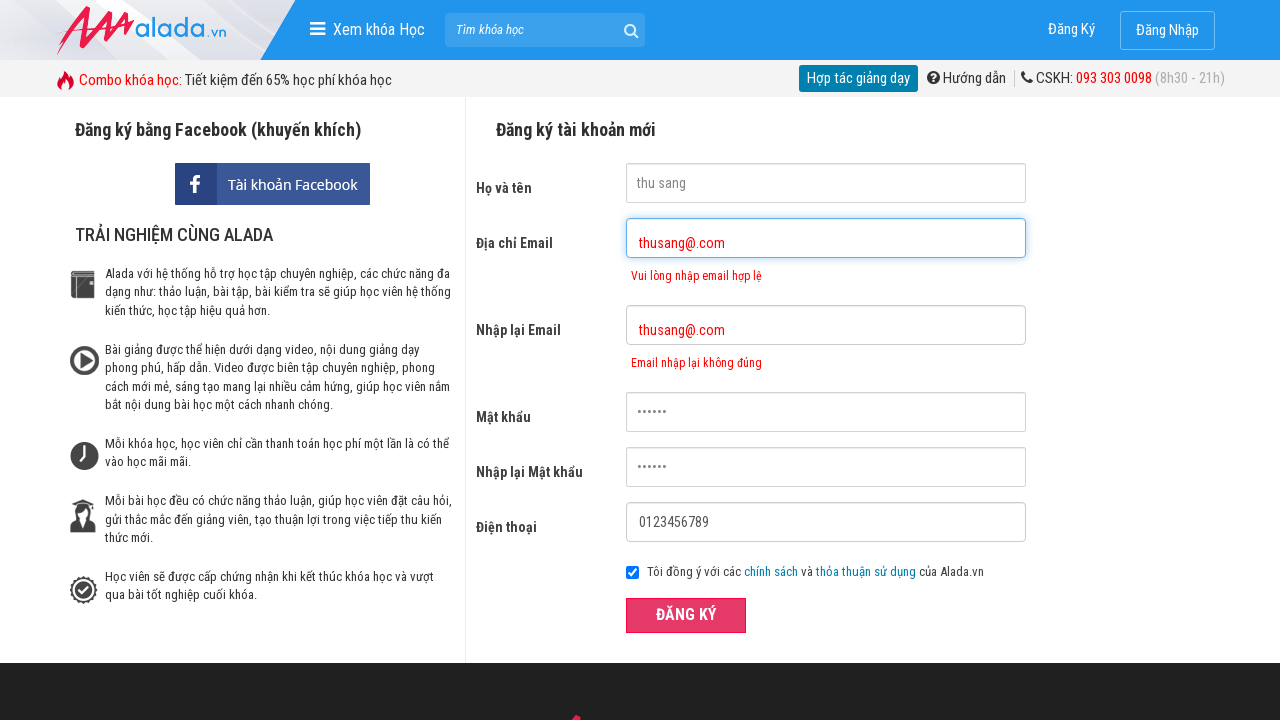